Fills out the practice automation form on DemoQA with randomly generated personal information including first name, last name, email, phone number, date of birth, subjects, and address.

Starting URL: https://demoqa.com/automation-practice-form

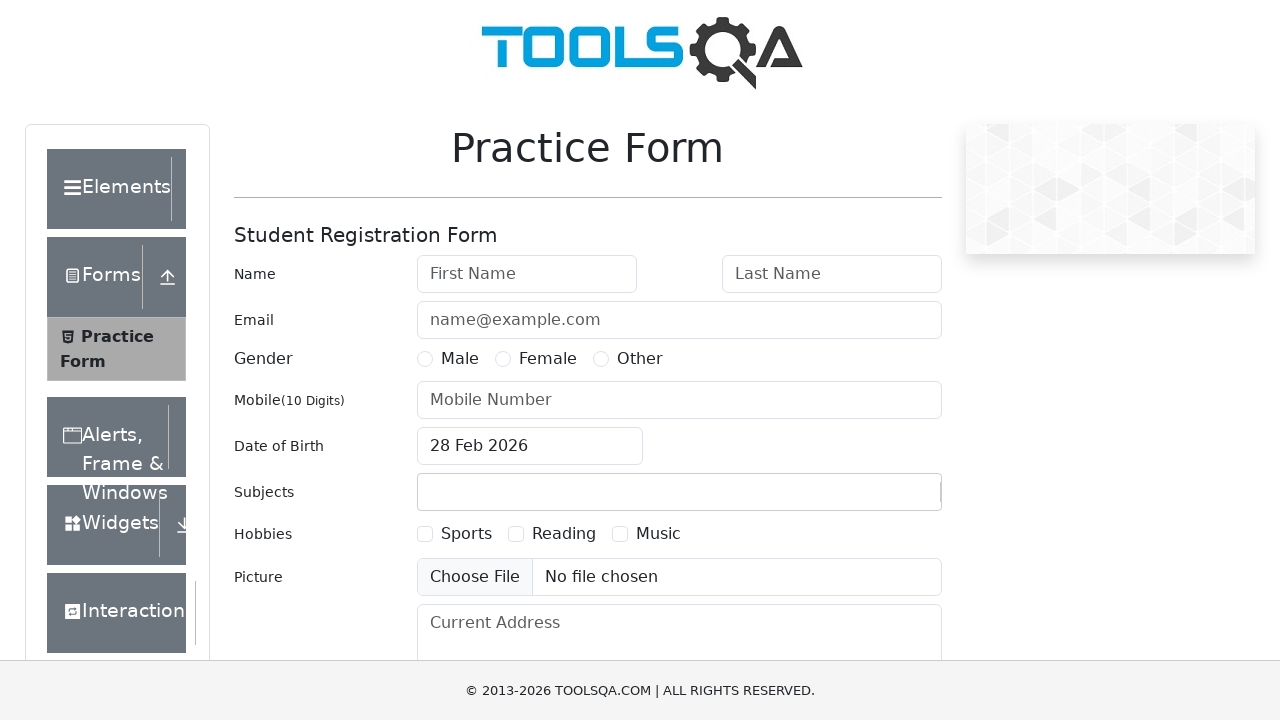

Filled first name field with 'Marcus' on #firstName
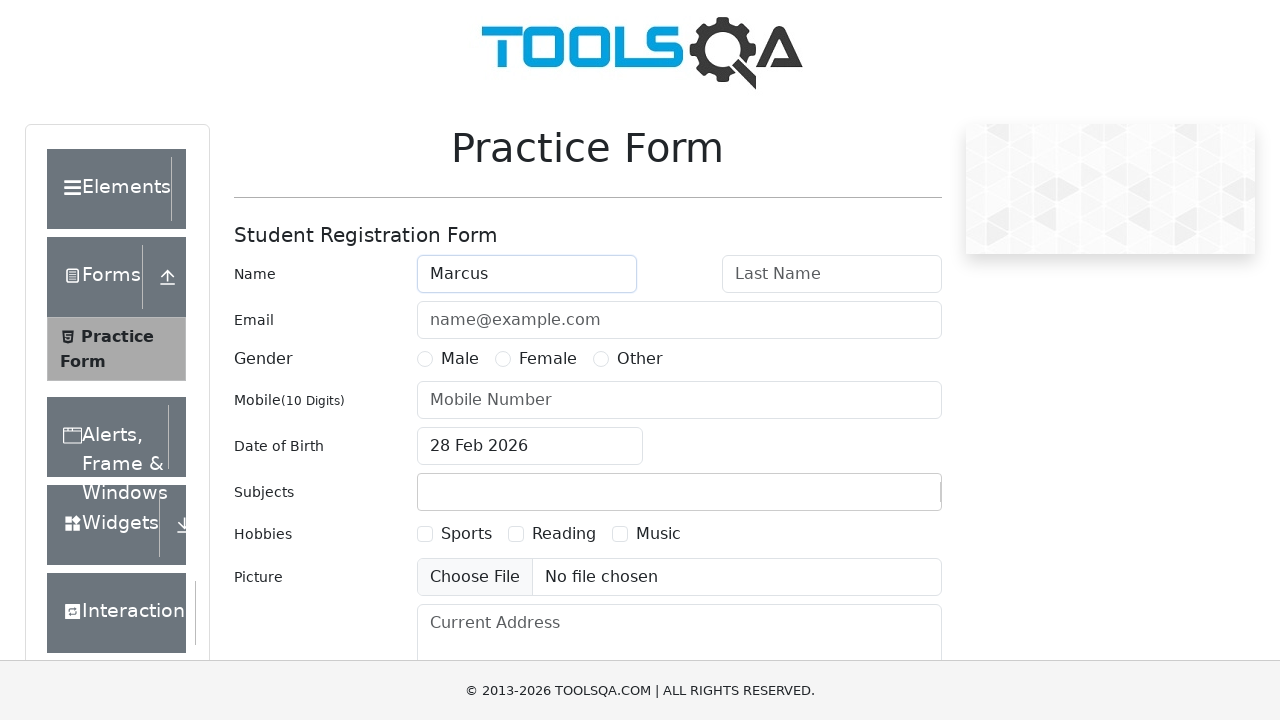

Filled last name field with 'Johnson' on #lastName
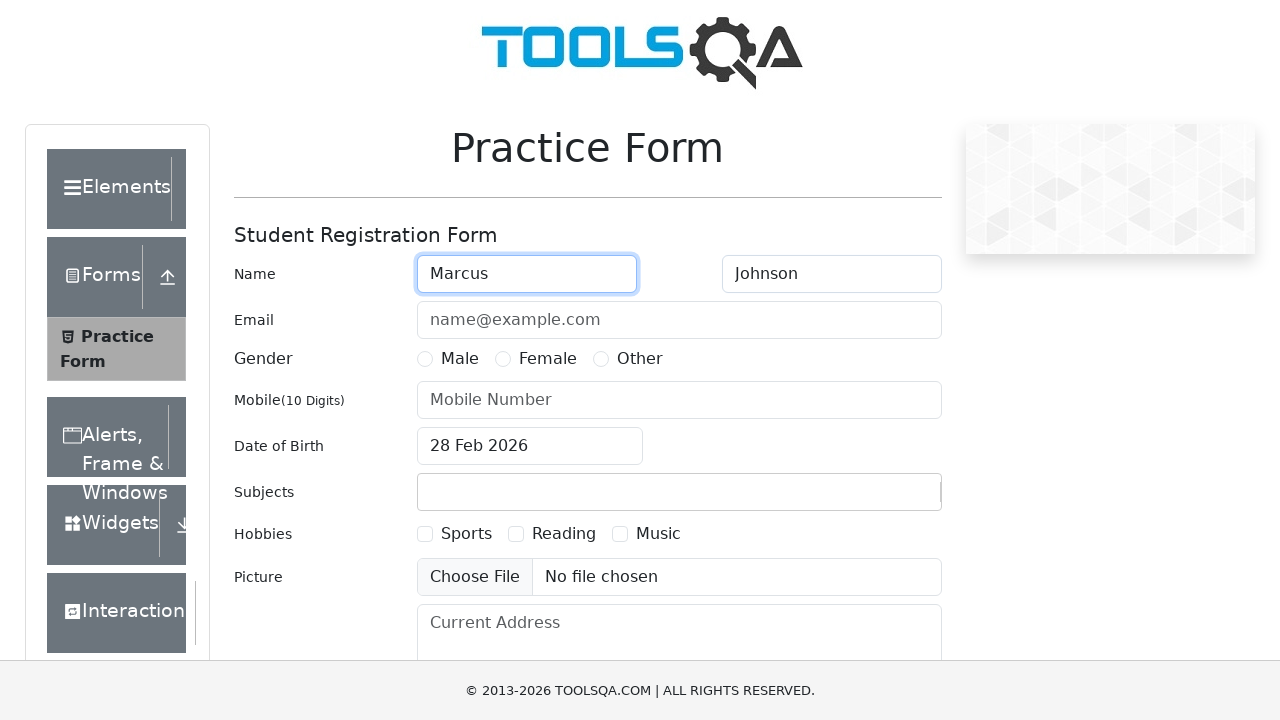

Filled email field with 'marcus.johnson@example.com' on #userEmail
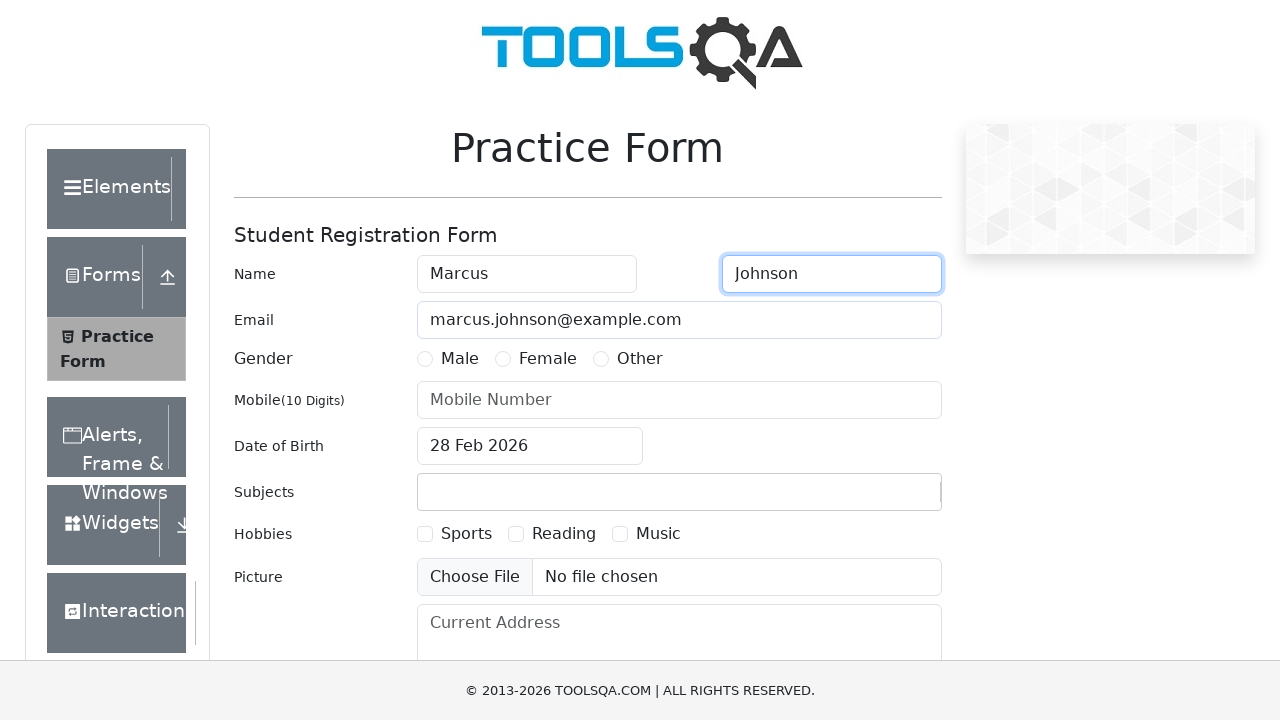

Selected Male gender option at (460, 359) on label[for='gender-radio-1']
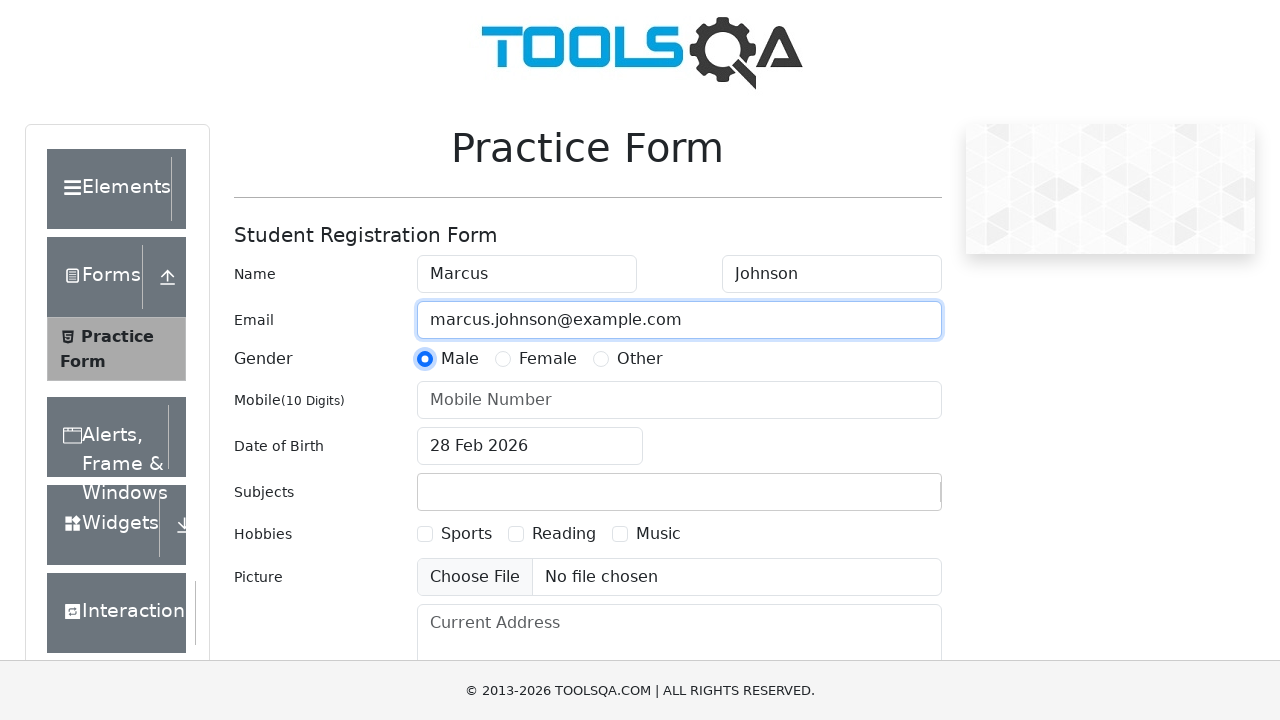

Filled mobile number field with '5551234567' on #userNumber
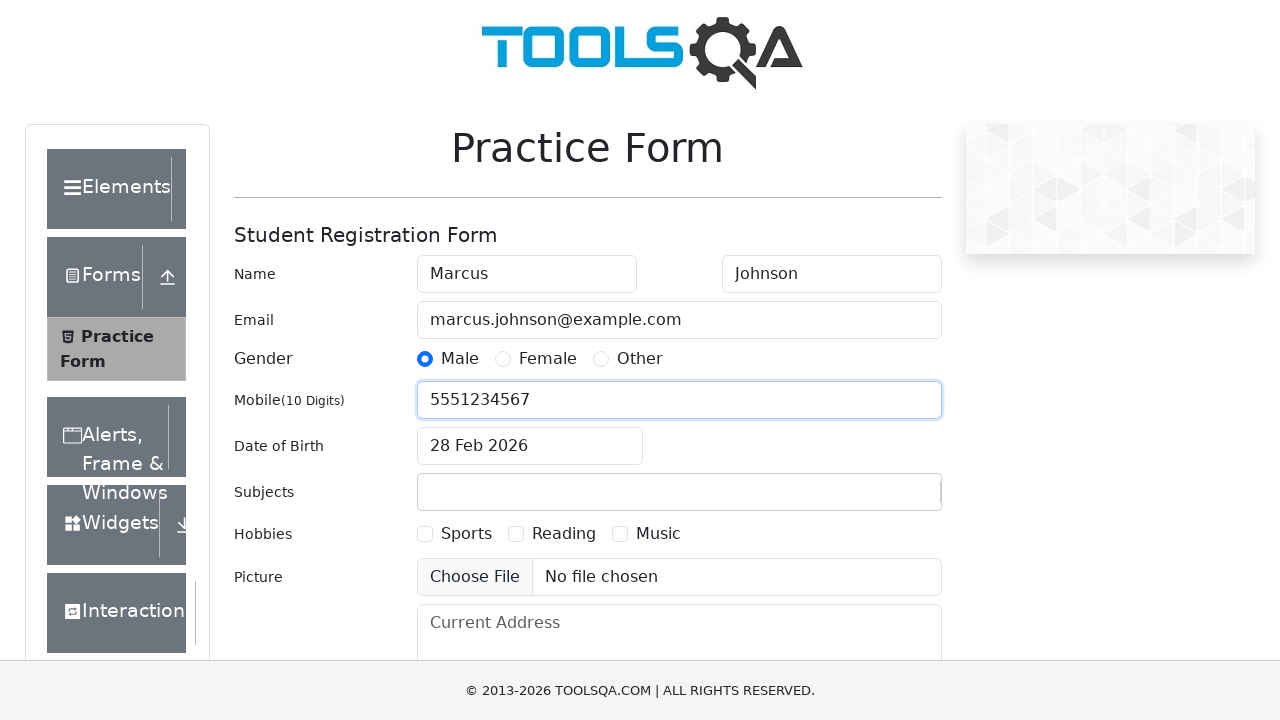

Clicked date of birth input field at (530, 446) on #dateOfBirthInput
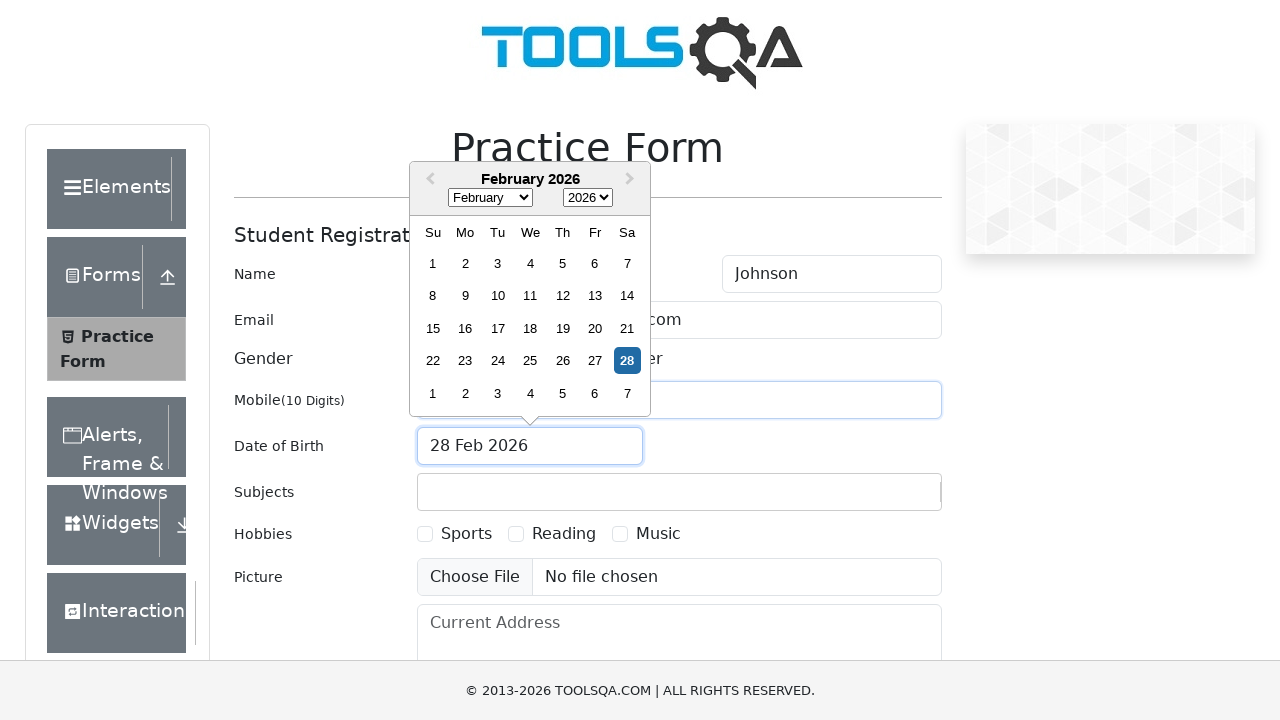

Selected month July (6) from date picker on .react-datepicker__month-select
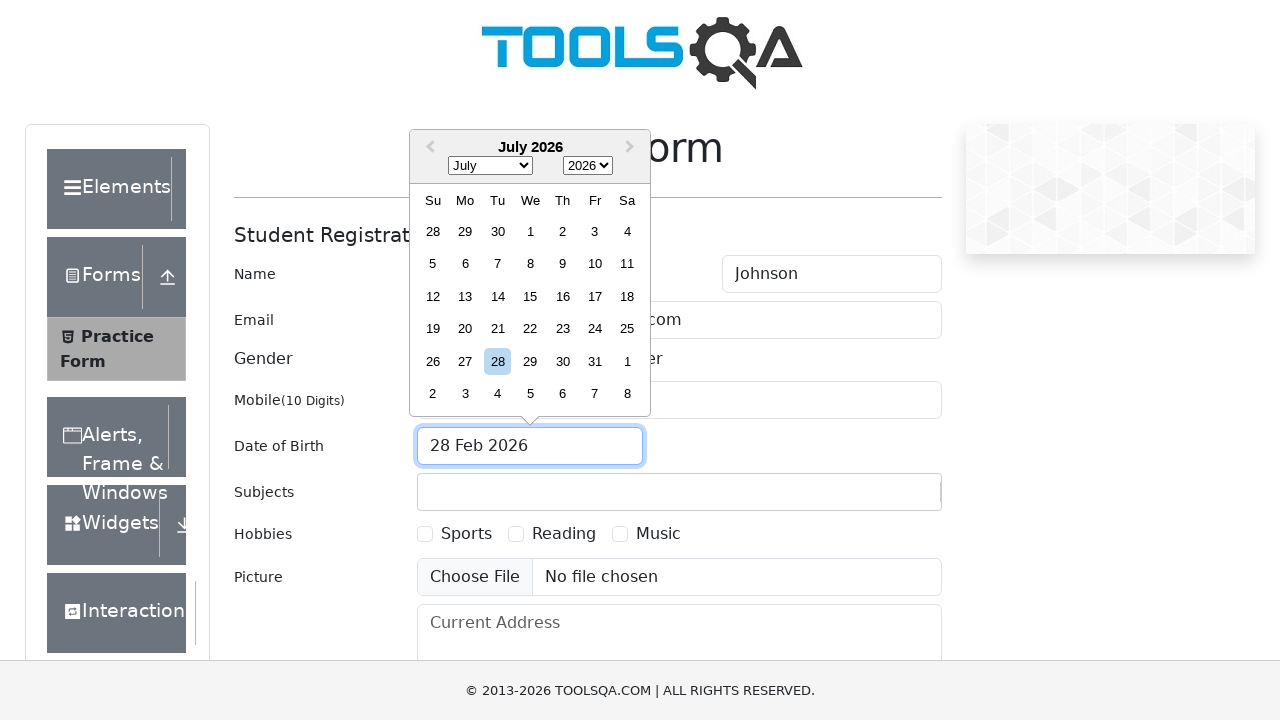

Selected year 1980 from date picker on .react-datepicker__year-select
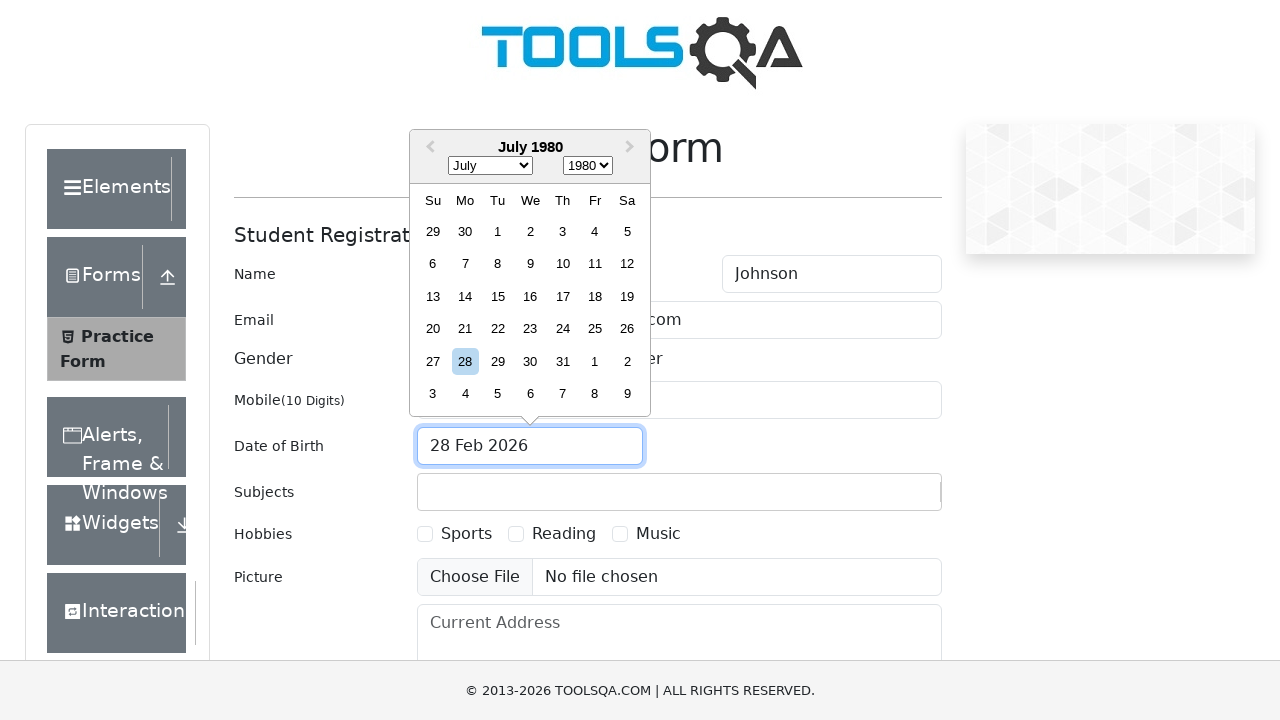

Selected day 20 from date picker at (433, 329) on .react-datepicker__day--020:not(.react-datepicker__day--outside-month)
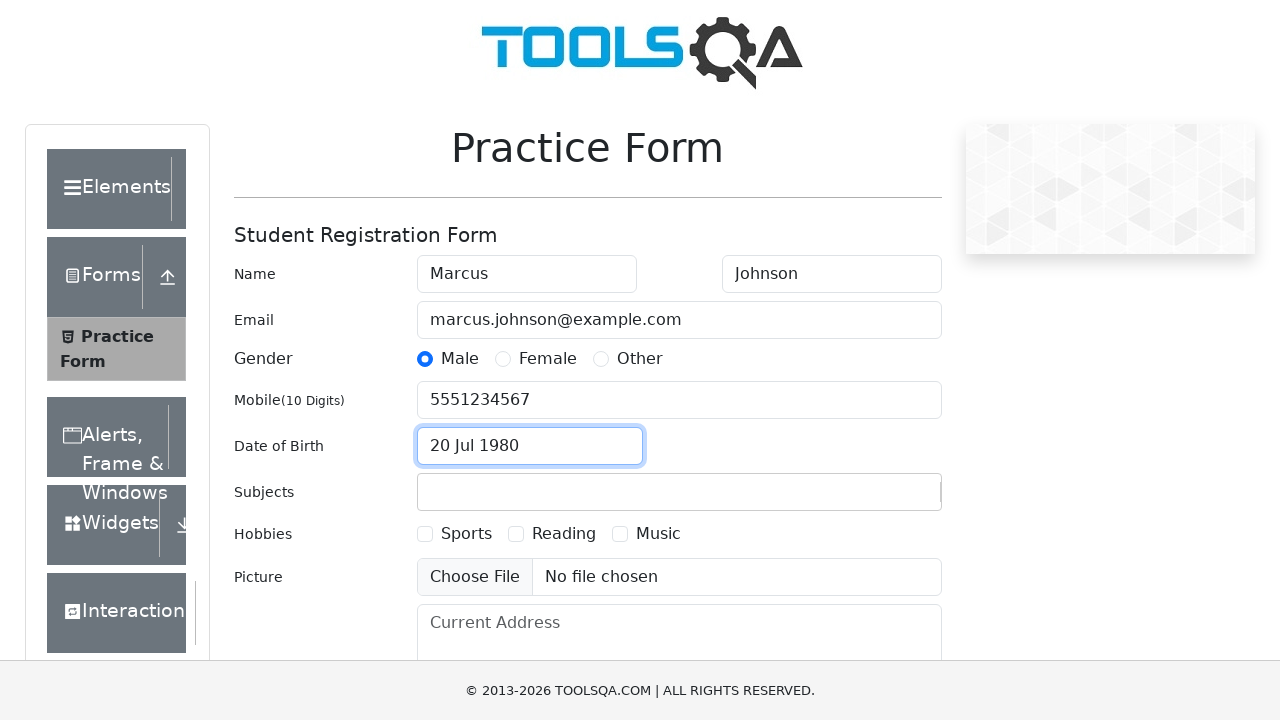

Filled subjects field with text on #subjectsInput
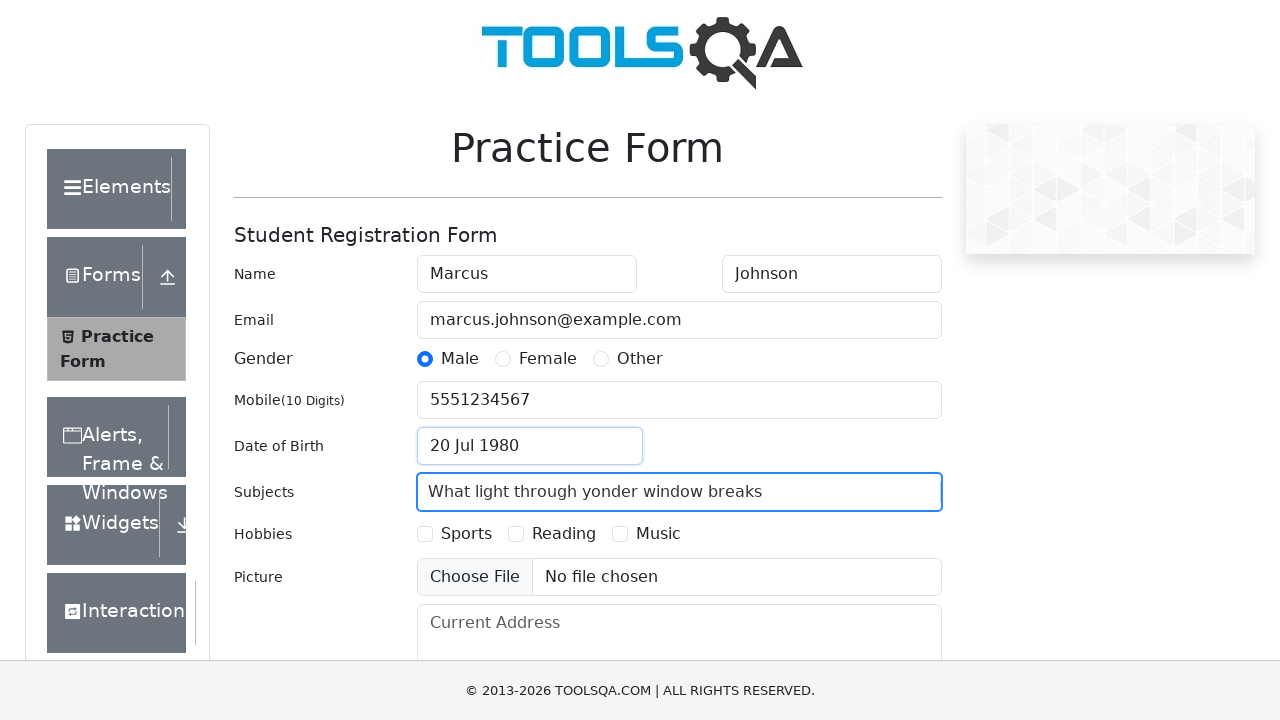

Pressed Tab key to confirm subject entry on #subjectsInput
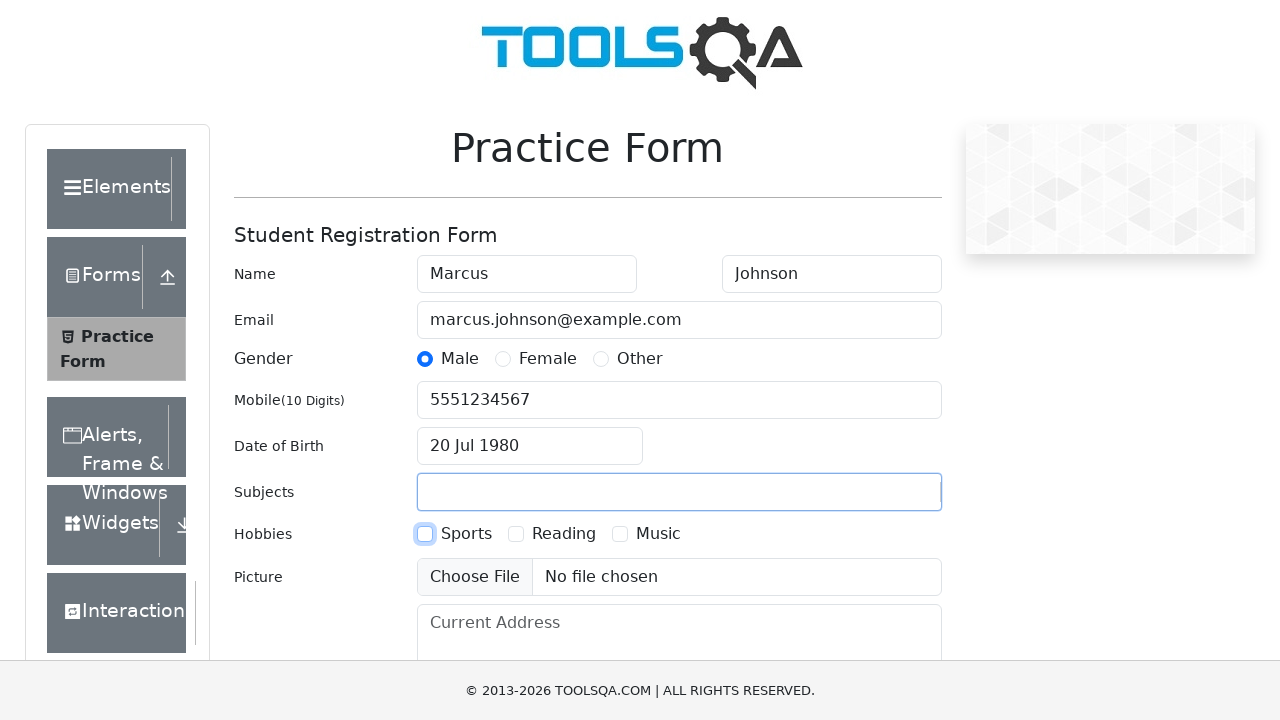

Selected Sports hobby checkbox at (466, 534) on label[for='hobbies-checkbox-1']
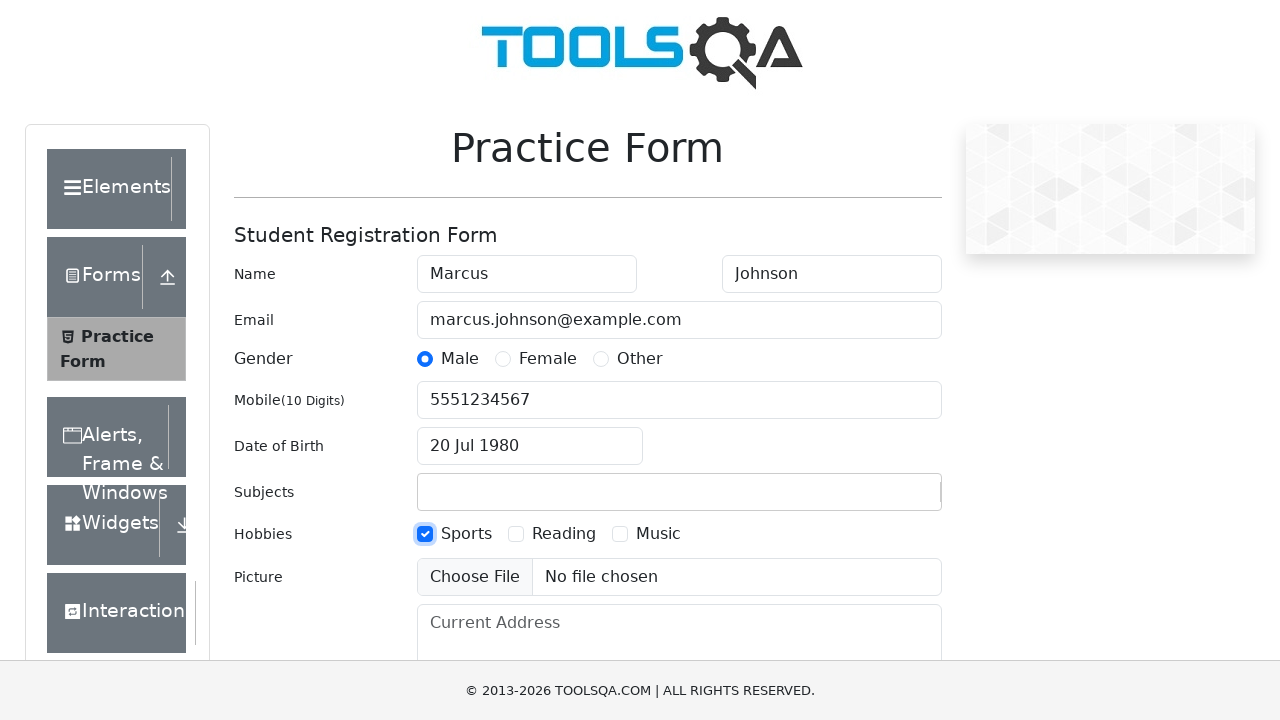

Filled current address field with full address on #currentAddress
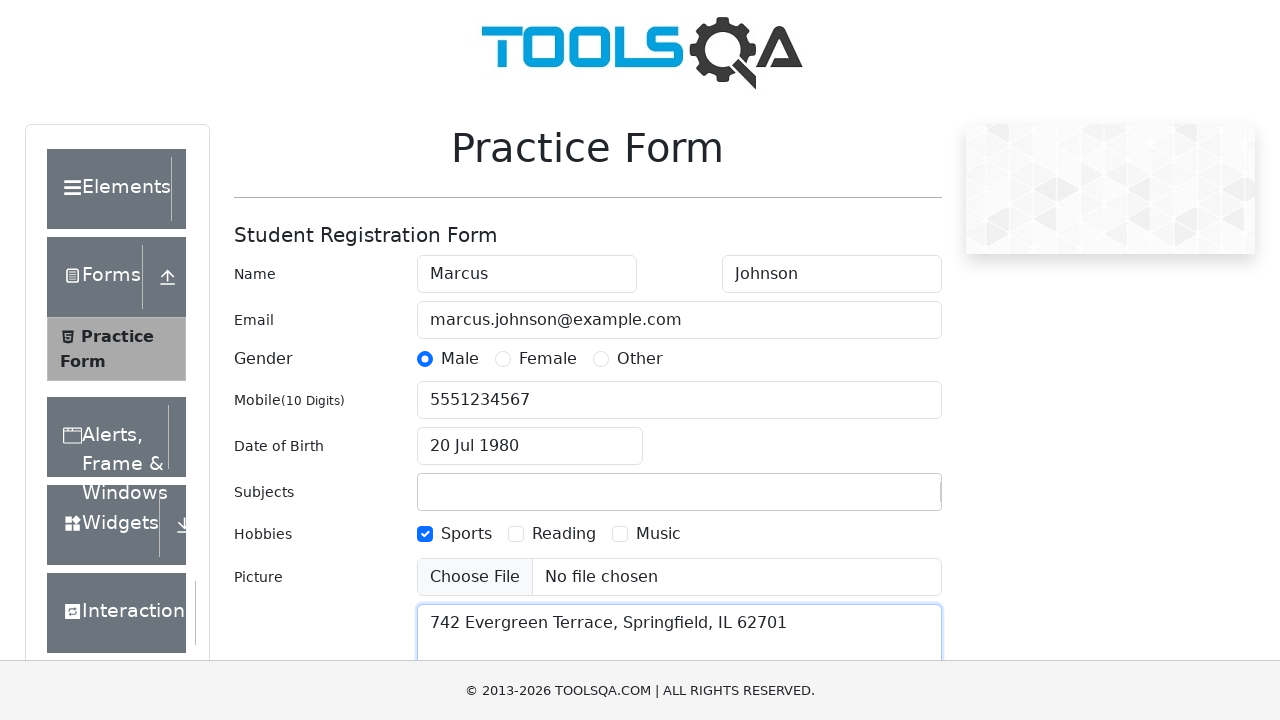

Clicked state dropdown to open options at (527, 437) on #state
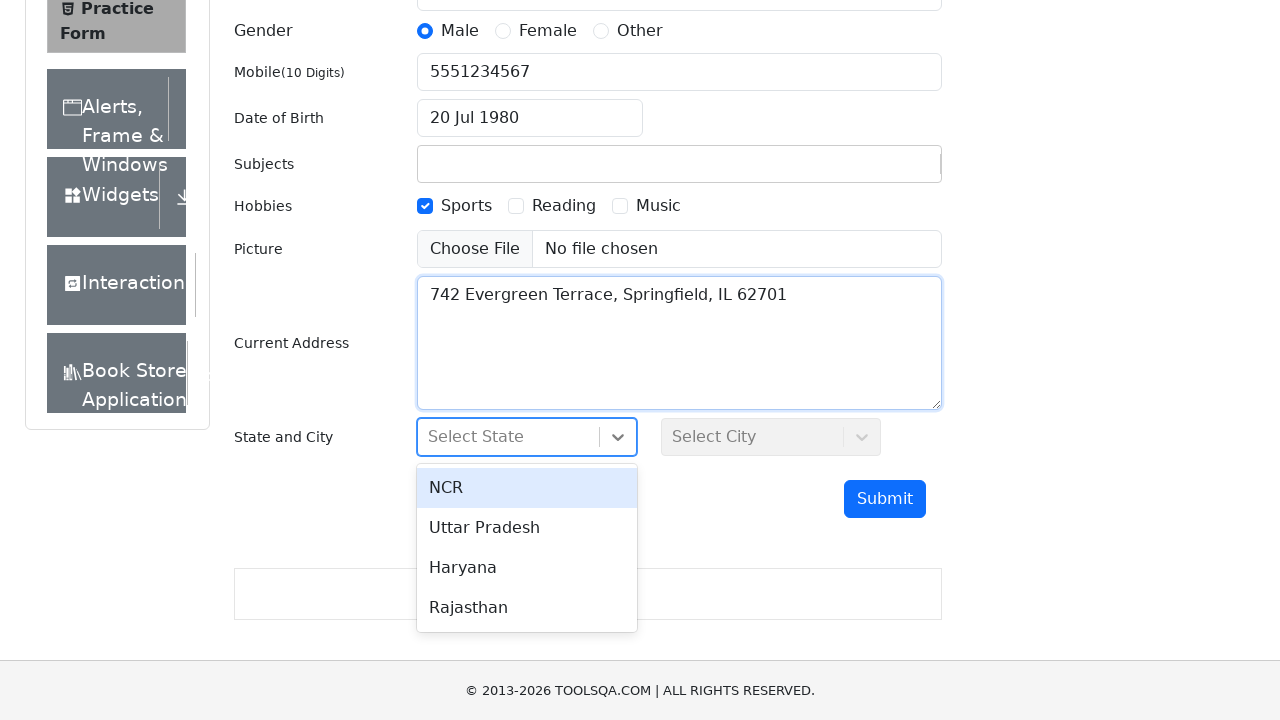

Selected NCR from state dropdown at (527, 488) on div[id^='react-select-3-option']:has-text('NCR')
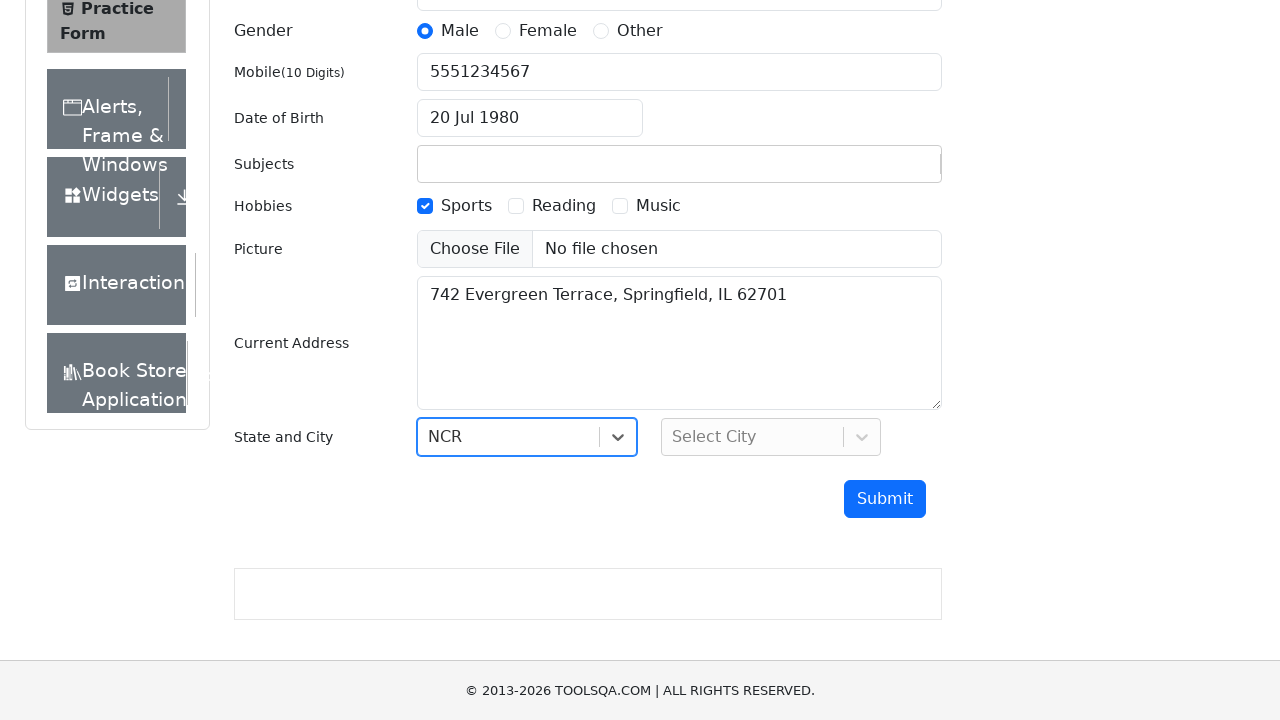

Waited 1000ms for form to be ready
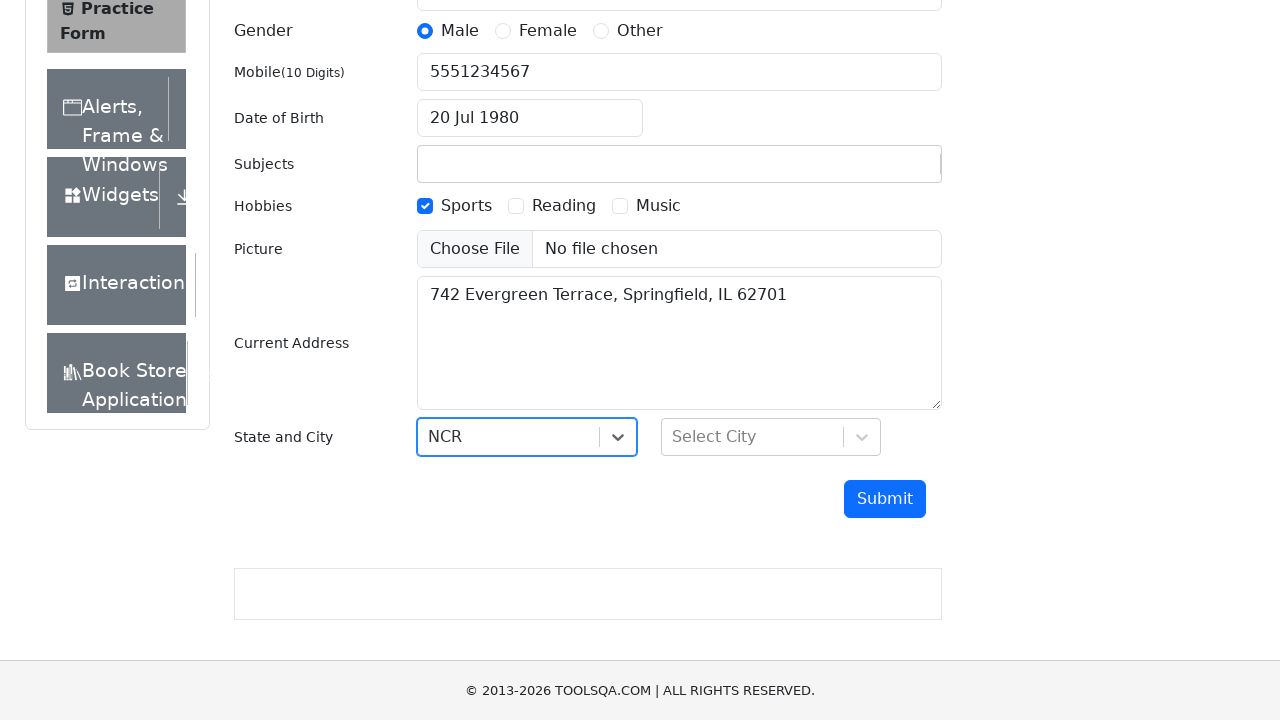

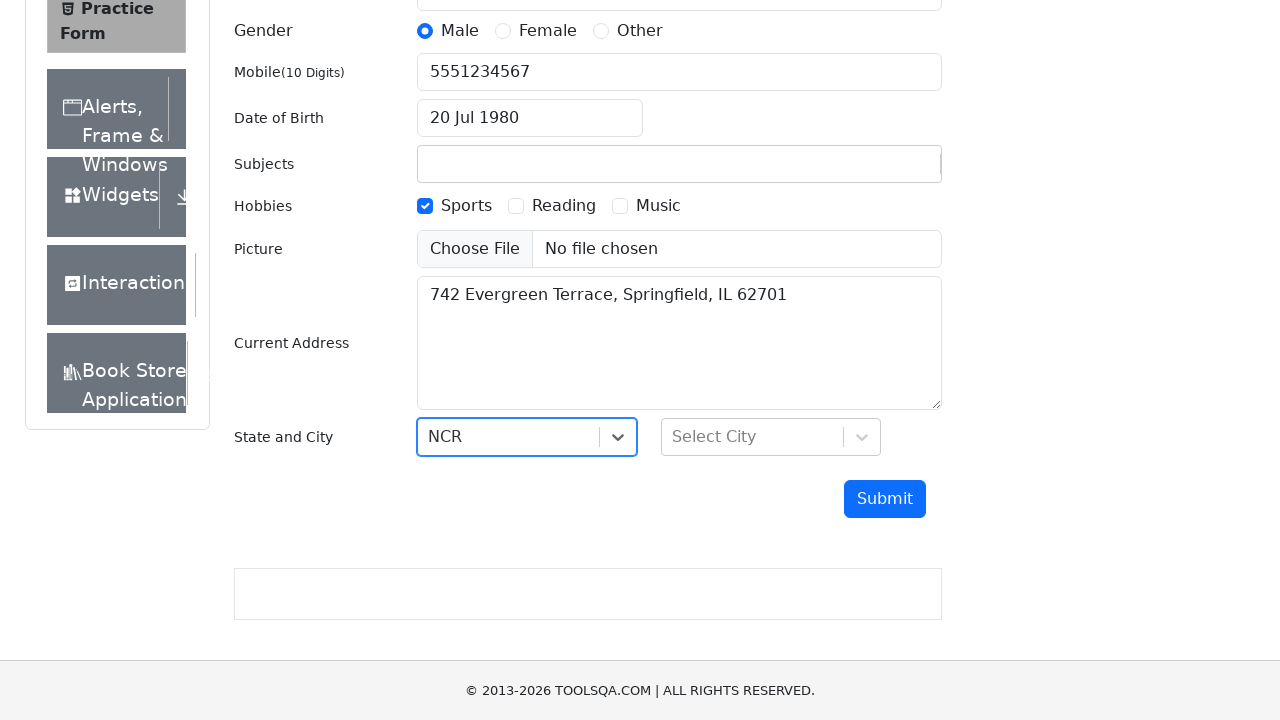